Tests clicking an alert button, dismissing the alert dialog, and verifying the alert message text

Starting URL: https://kristinek.github.io/site/examples/alerts_popups

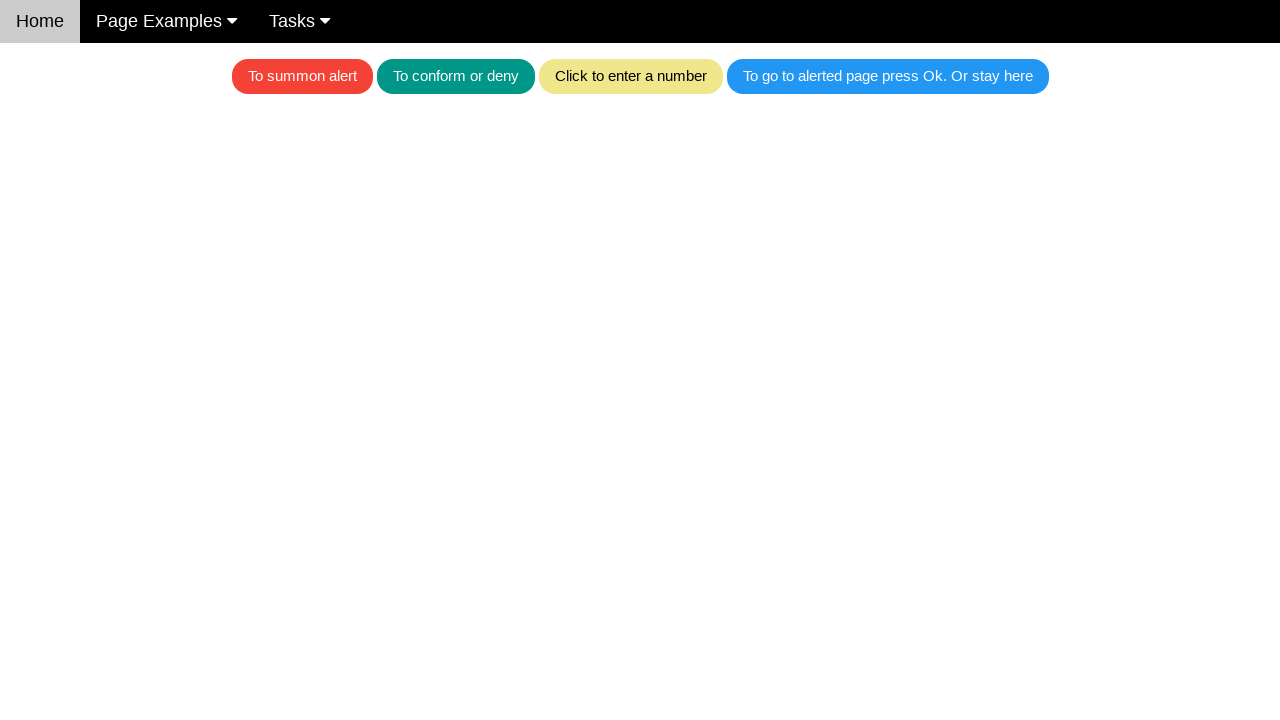

Clicked the red alert button at (302, 76) on .w3-red
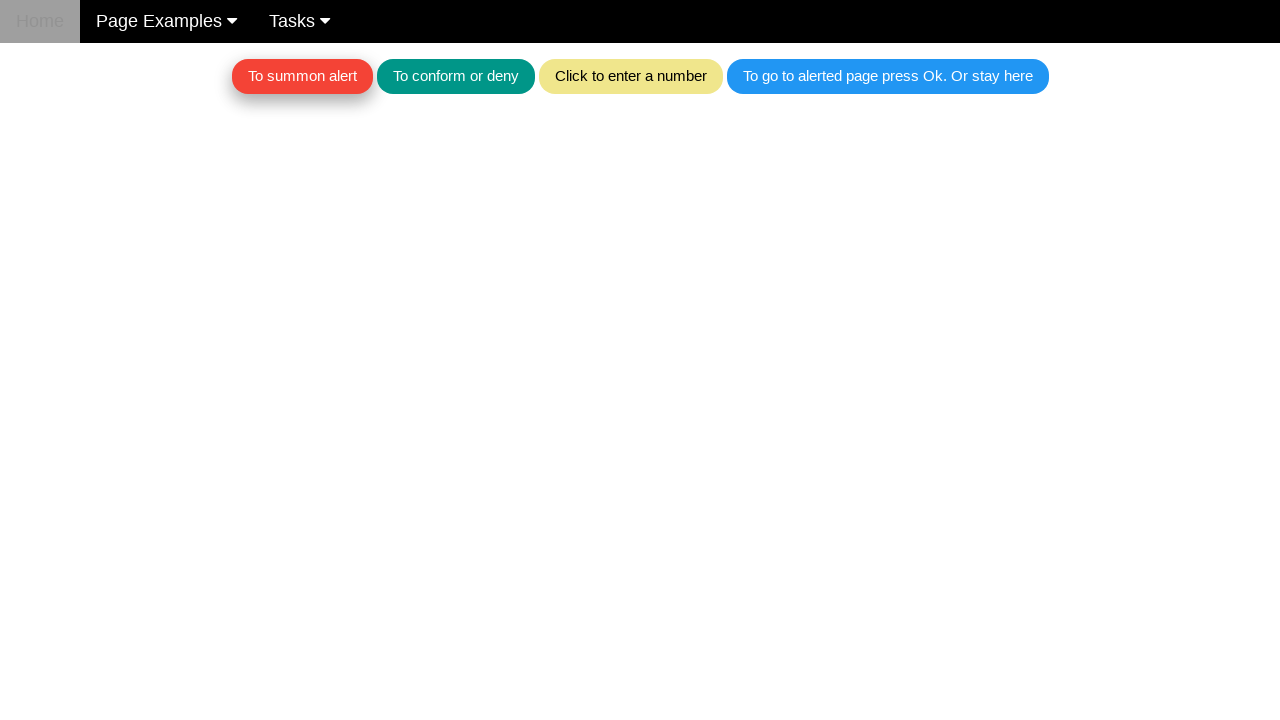

Set up dialog handler to dismiss alert
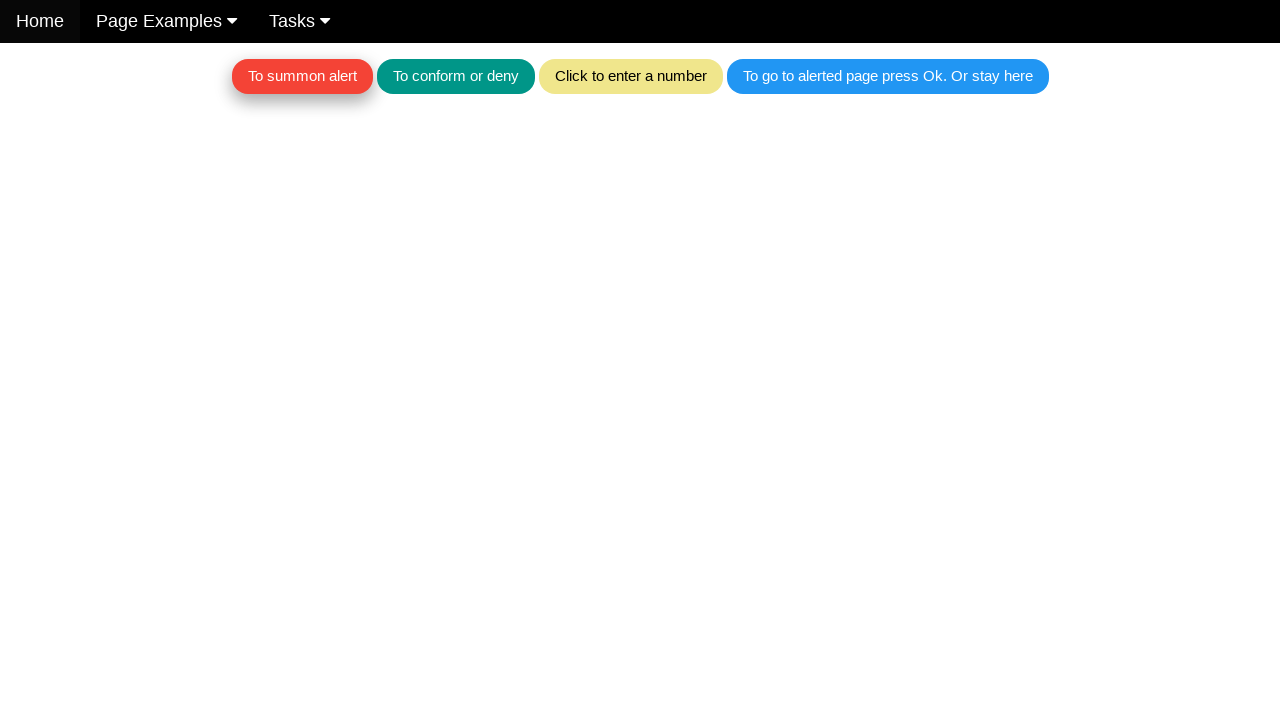

Waited for alert dialog to be dismissed
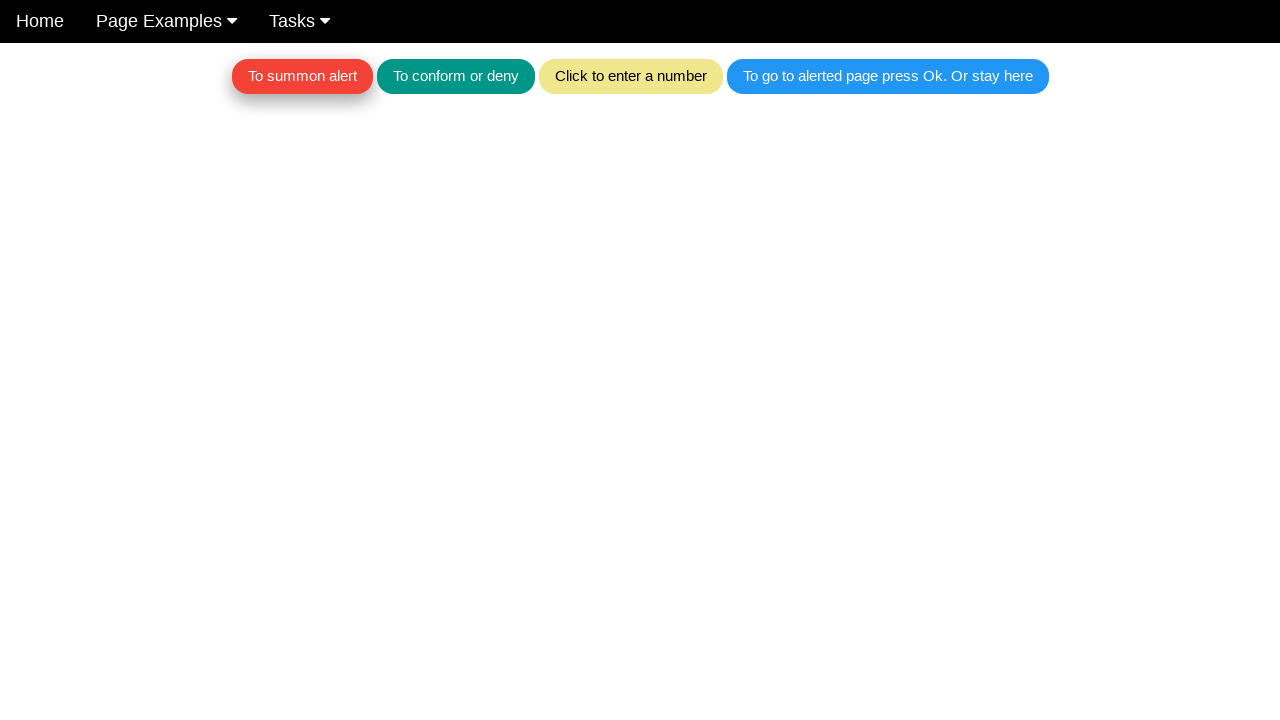

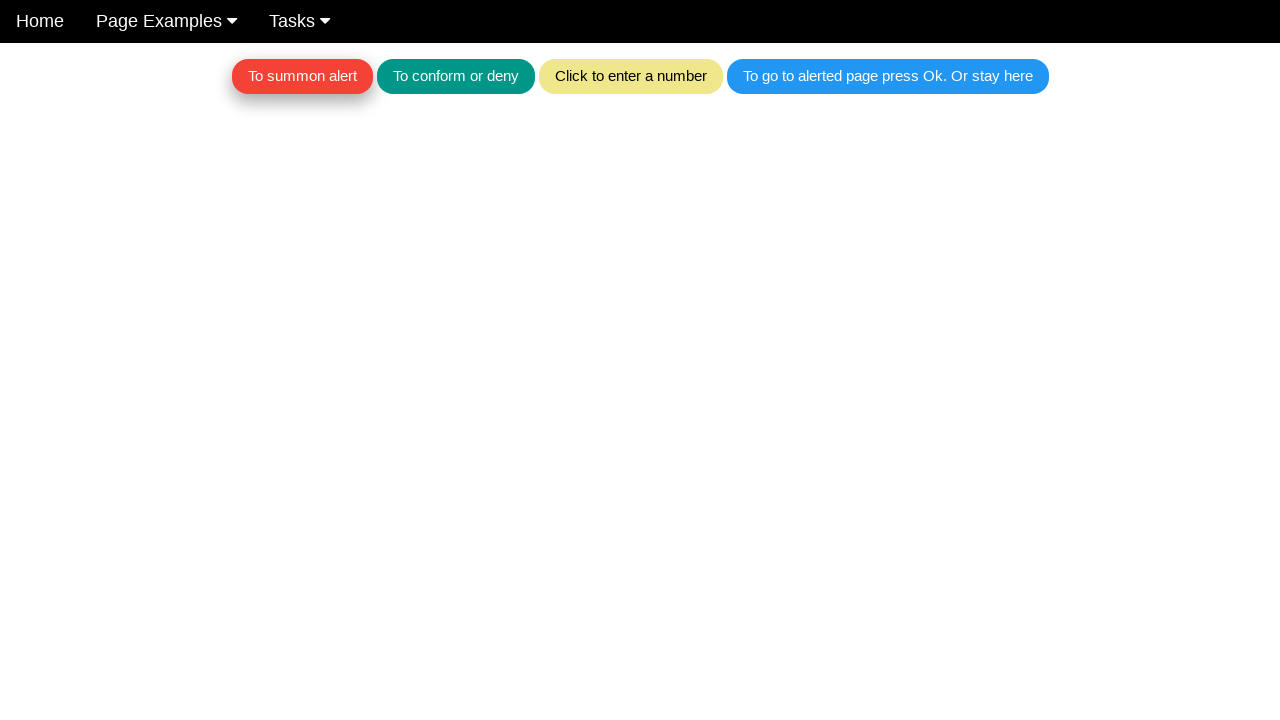